Tests checkbox functionality on a practice automation site by locating all checkboxes and clicking the first three checkboxes on the page.

Starting URL: https://testautomationpractice.blogspot.com/

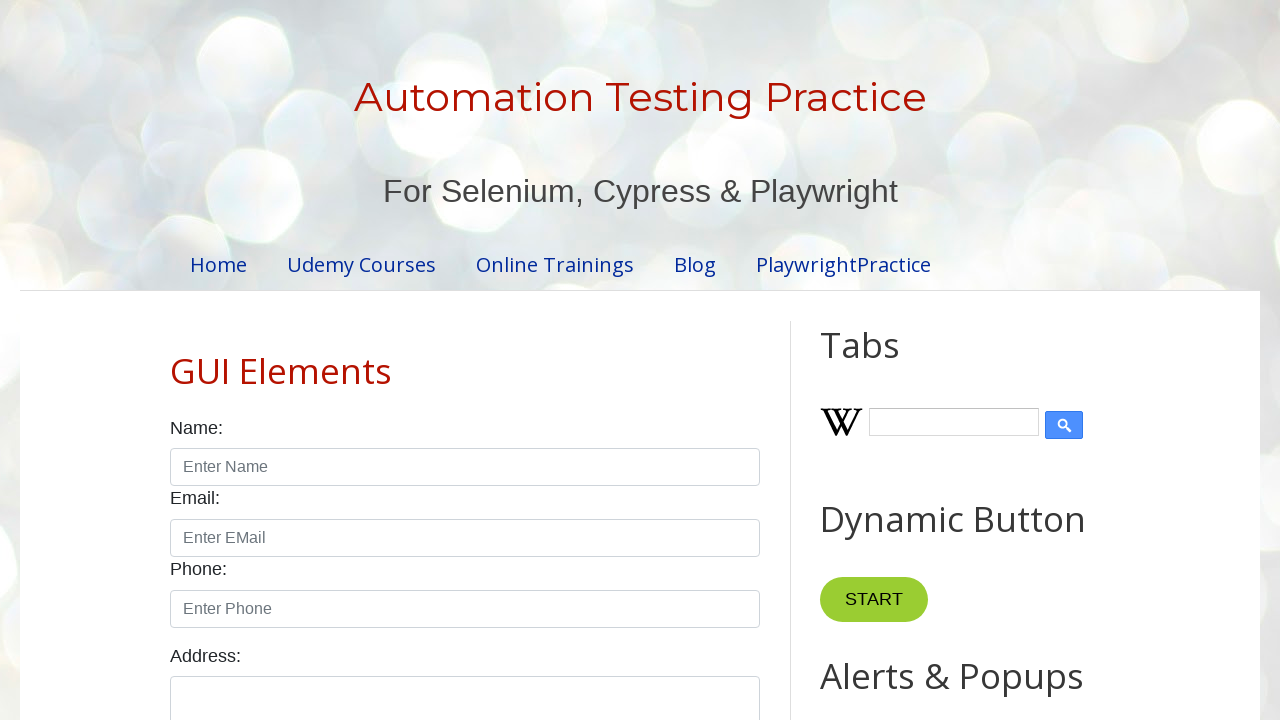

Waited for checkboxes to be present on the page
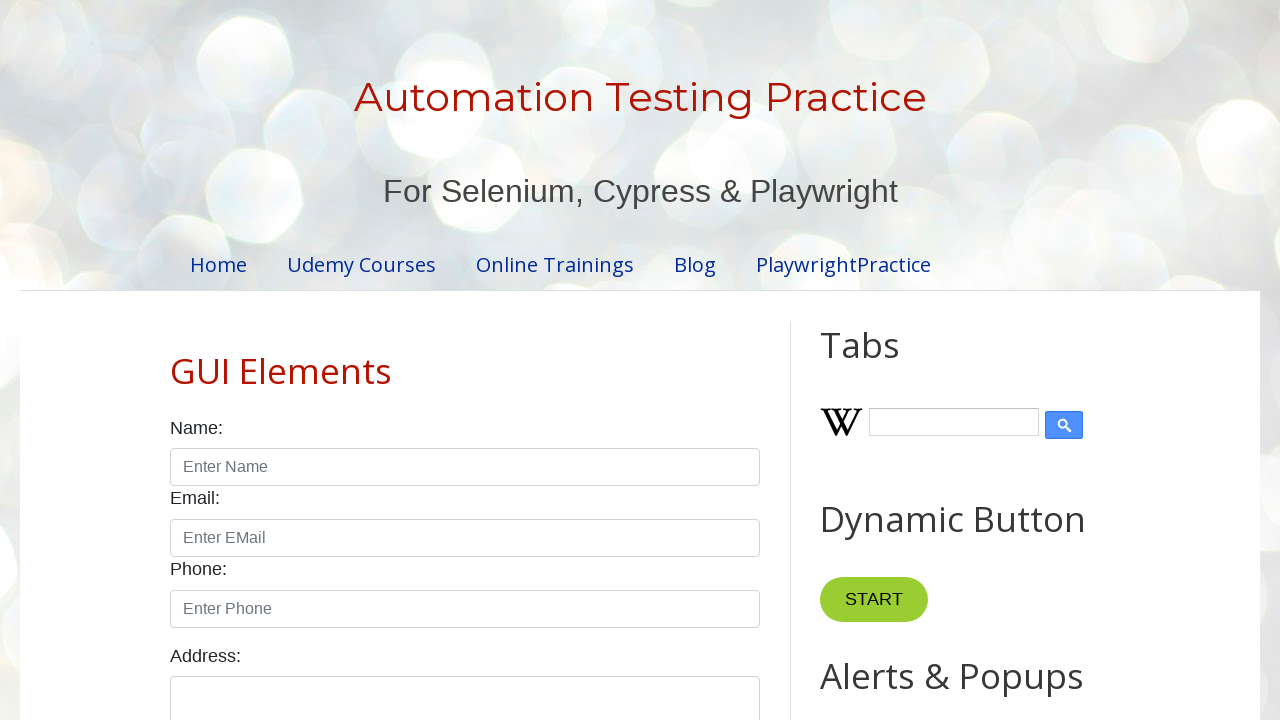

Located all checkboxes on the page
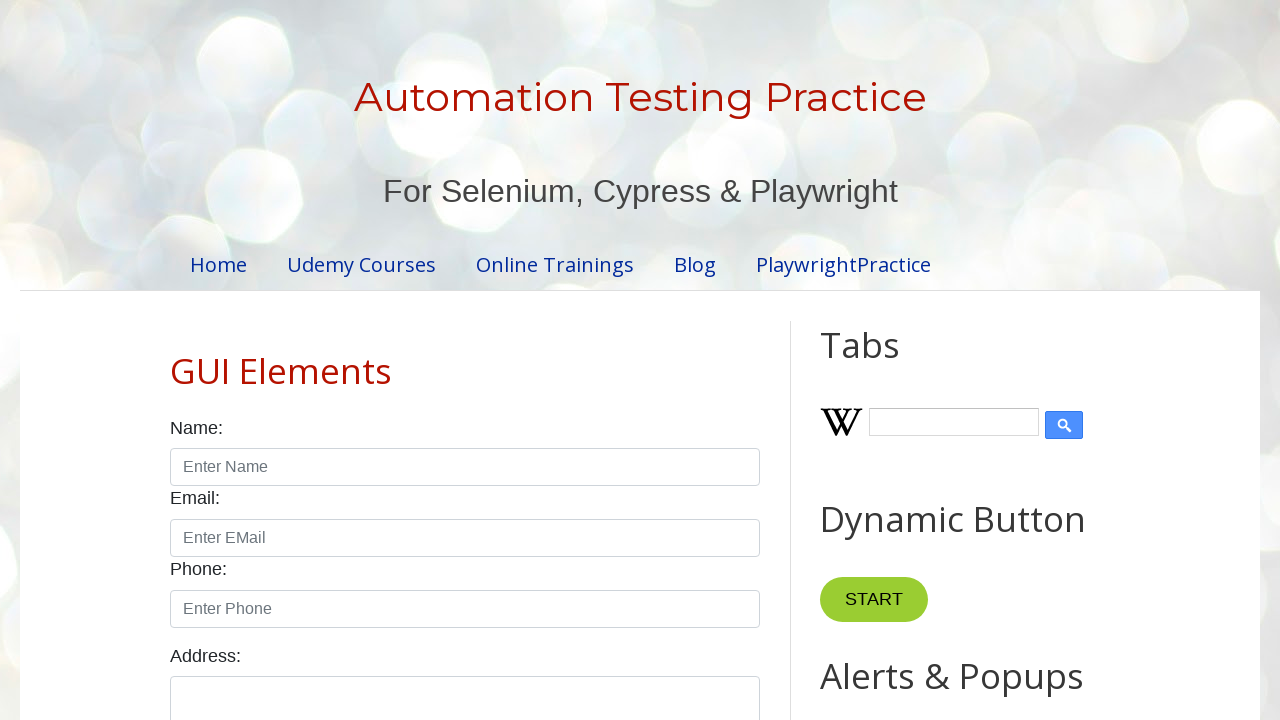

Found 7 checkboxes on the page
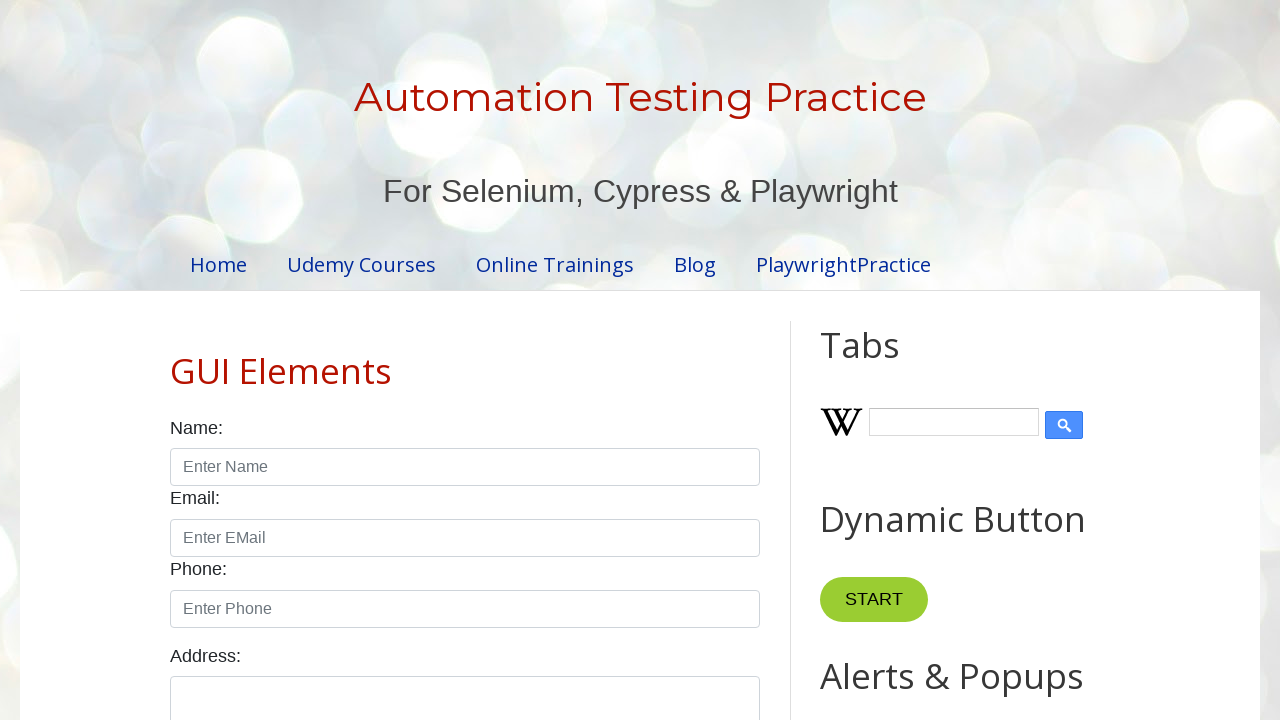

Clicked checkbox 1 of the first 3 checkboxes at (176, 360) on input.form-check-input[type='checkbox'] >> nth=0
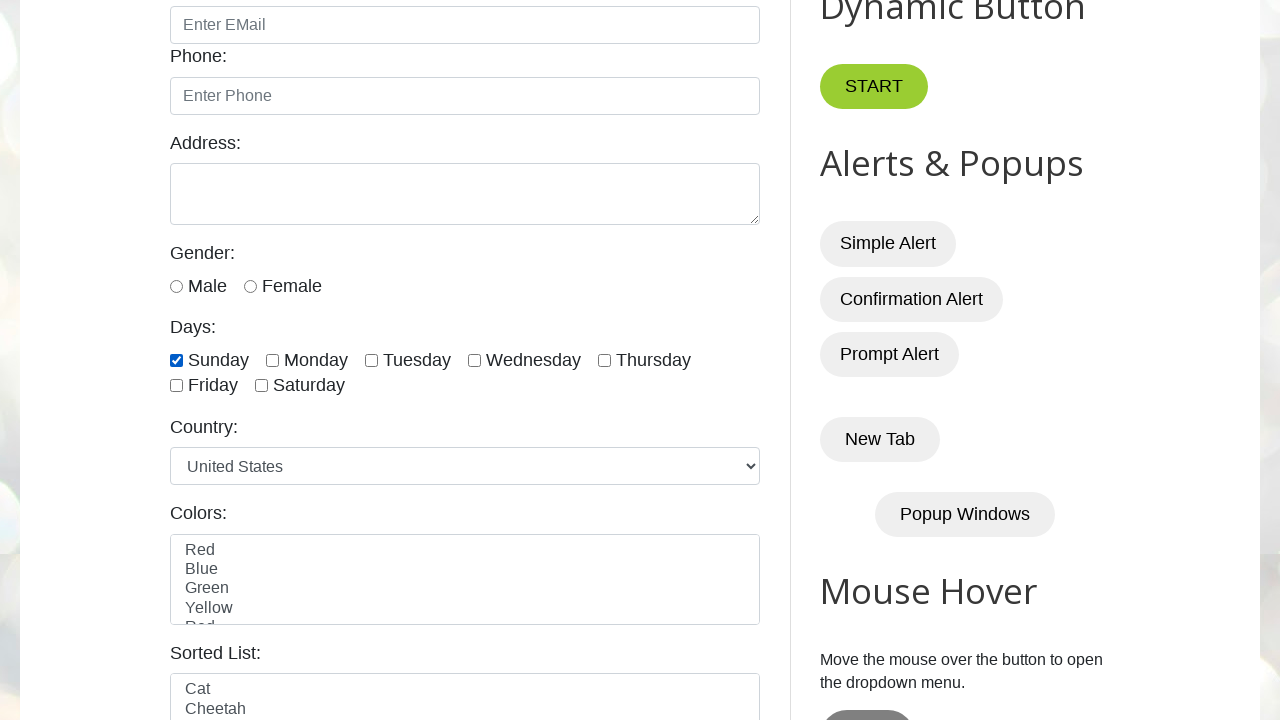

Clicked checkbox 2 of the first 3 checkboxes at (272, 360) on input.form-check-input[type='checkbox'] >> nth=1
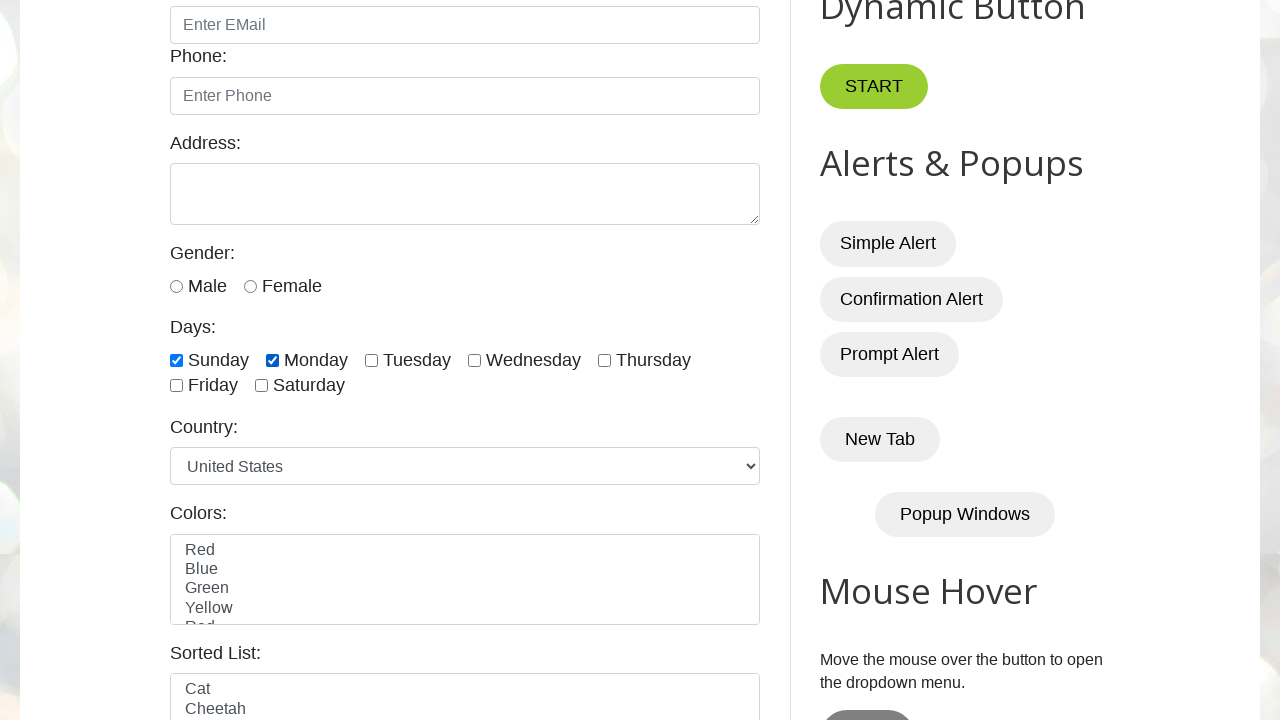

Clicked checkbox 3 of the first 3 checkboxes at (372, 360) on input.form-check-input[type='checkbox'] >> nth=2
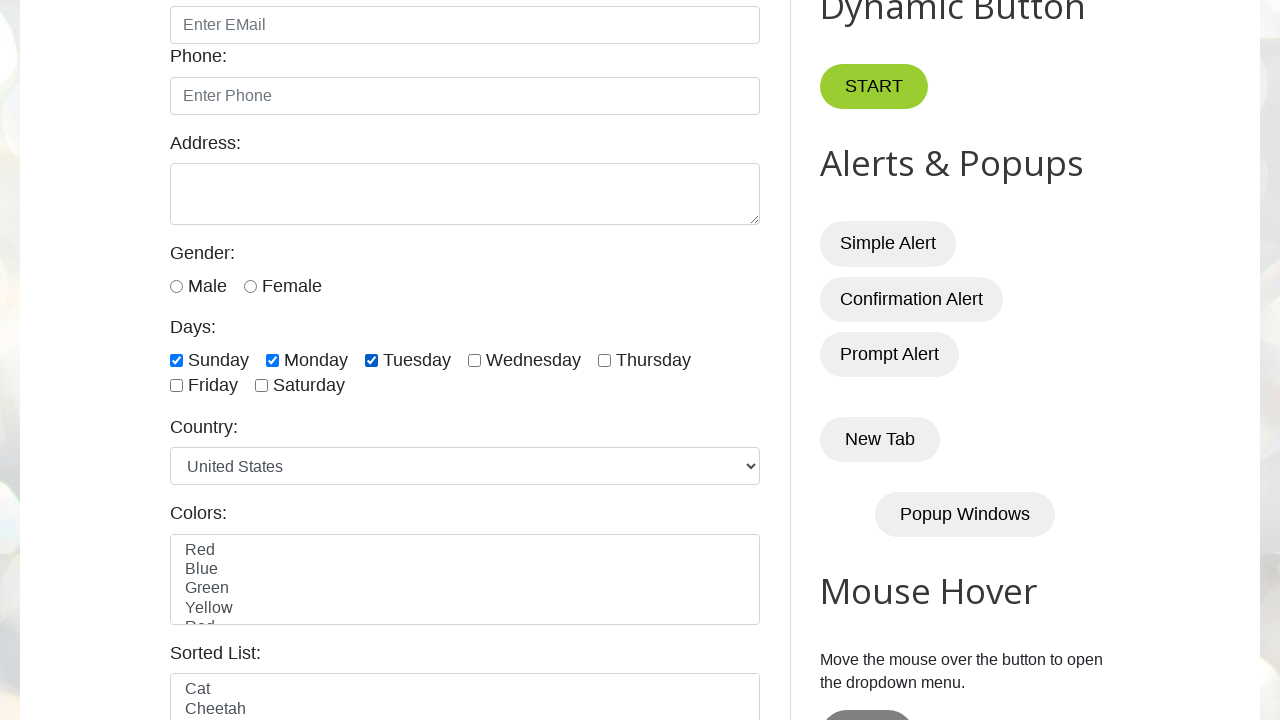

Waited 1 second to observe the result
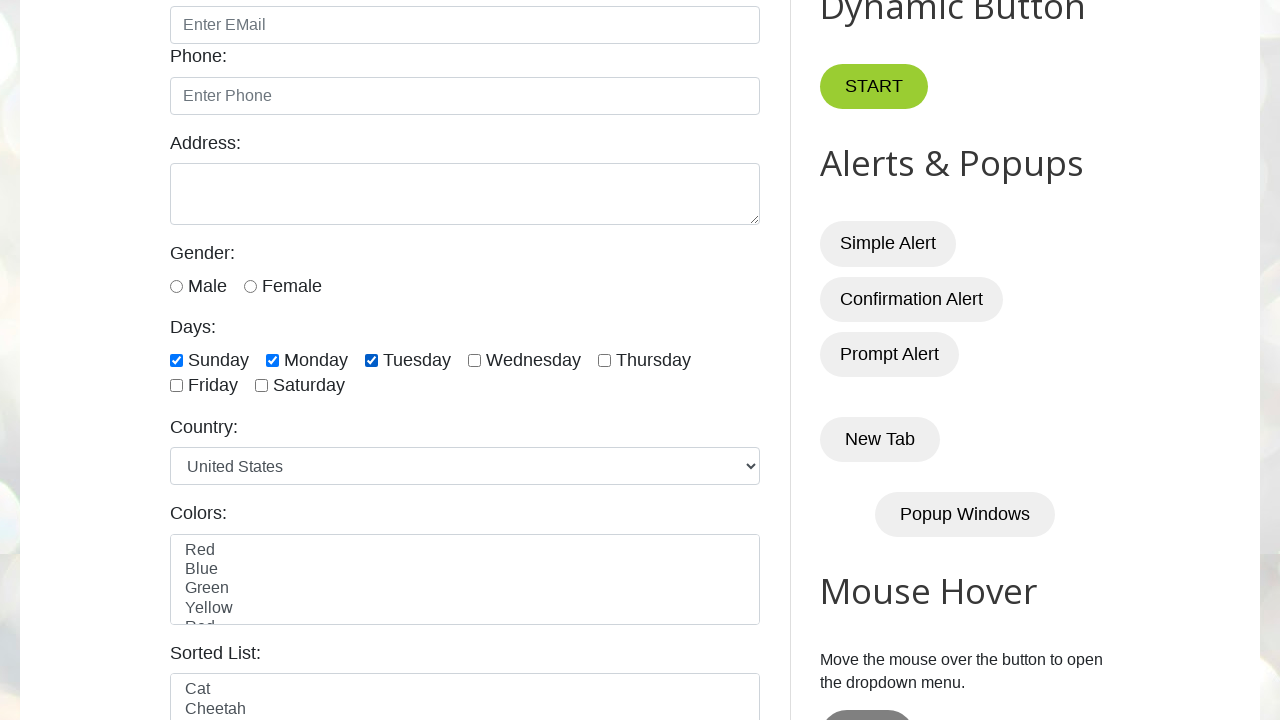

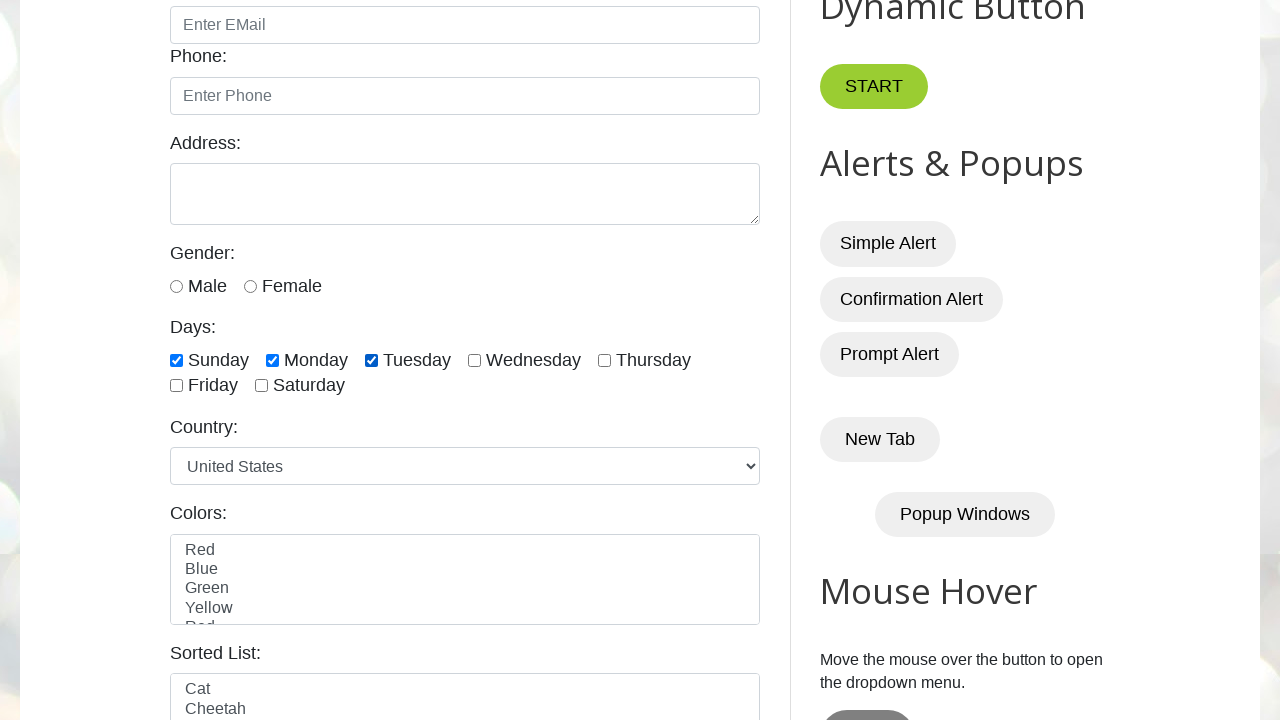